Tests JavaScript alert handling by triggering different types of alerts (simple alert, confirm dialog, and prompt) and interacting with them

Starting URL: http://the-internet.herokuapp.com/javascript_alerts

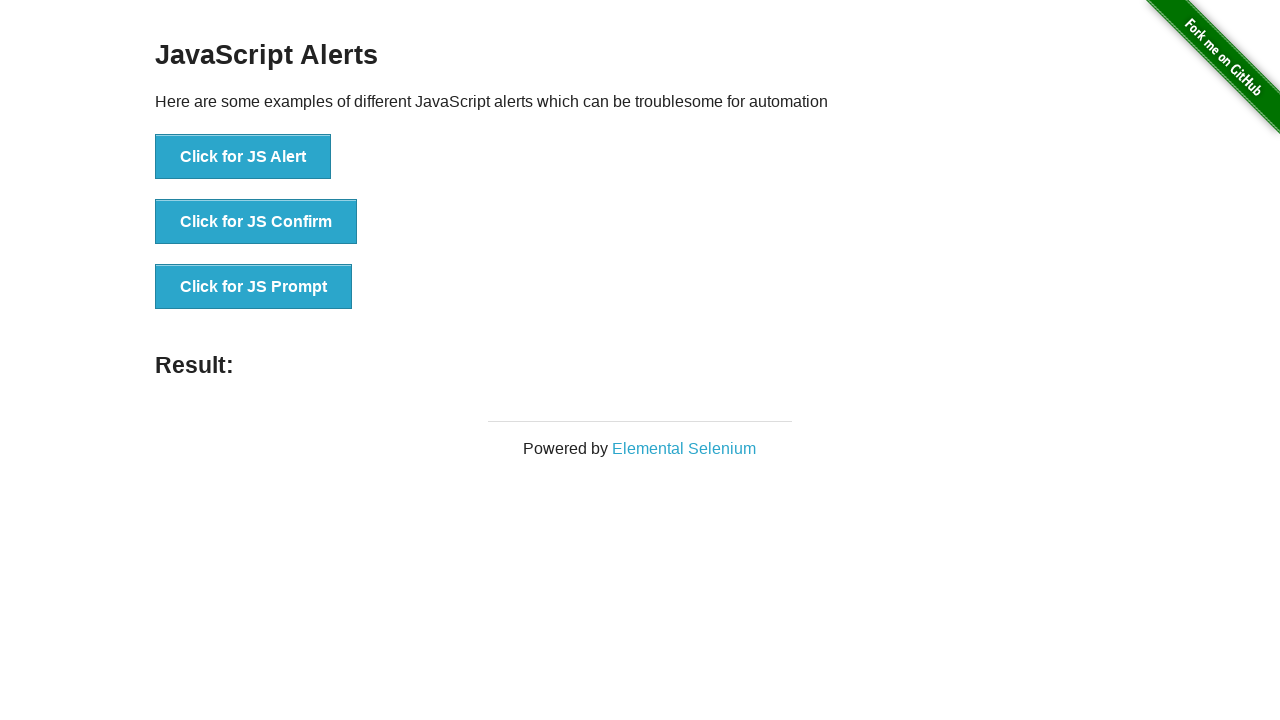

Clicked button to trigger simple alert at (243, 157) on [onclick='jsAlert()']
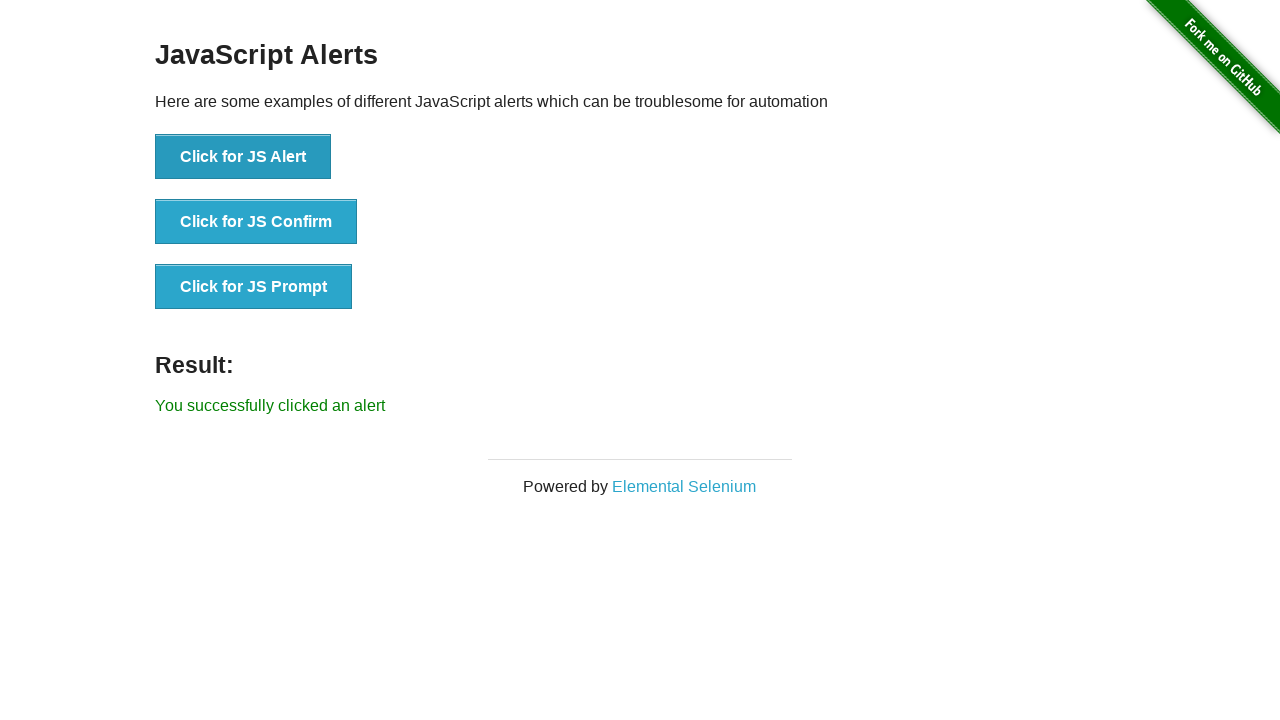

Registered dialog handler and accepted simple alert
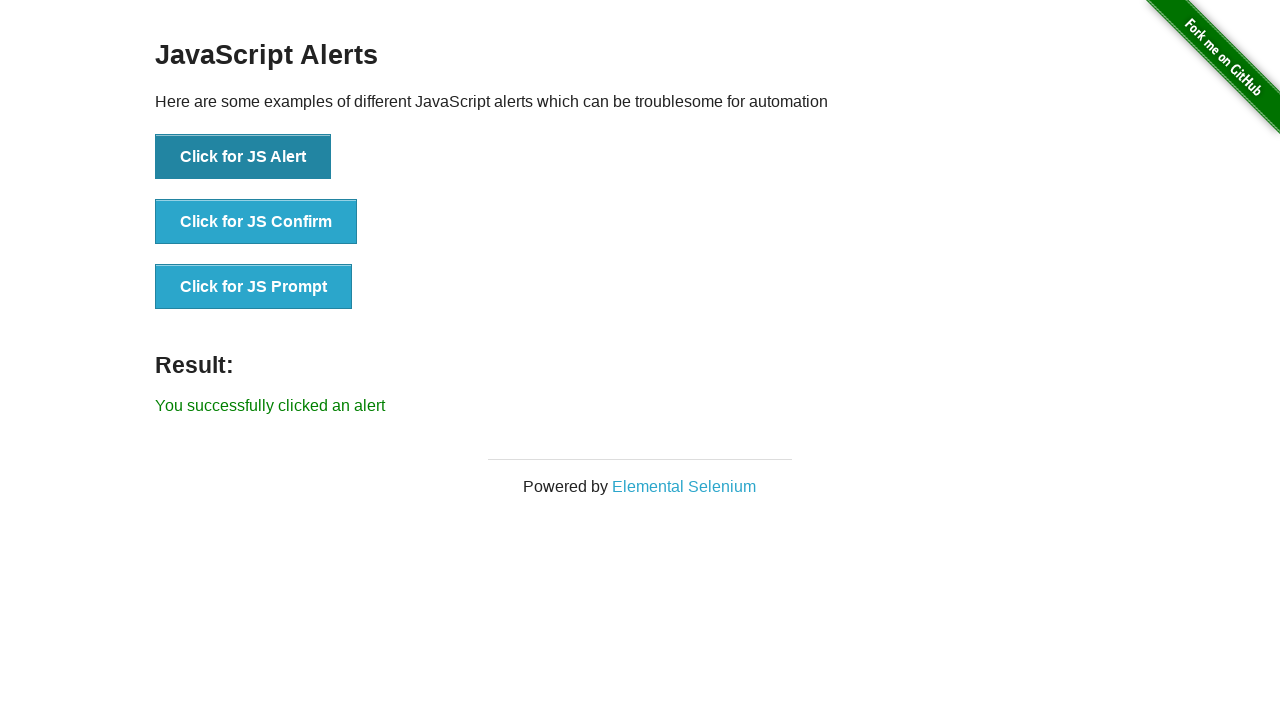

Retrieved alert result: You successfully clicked an alert
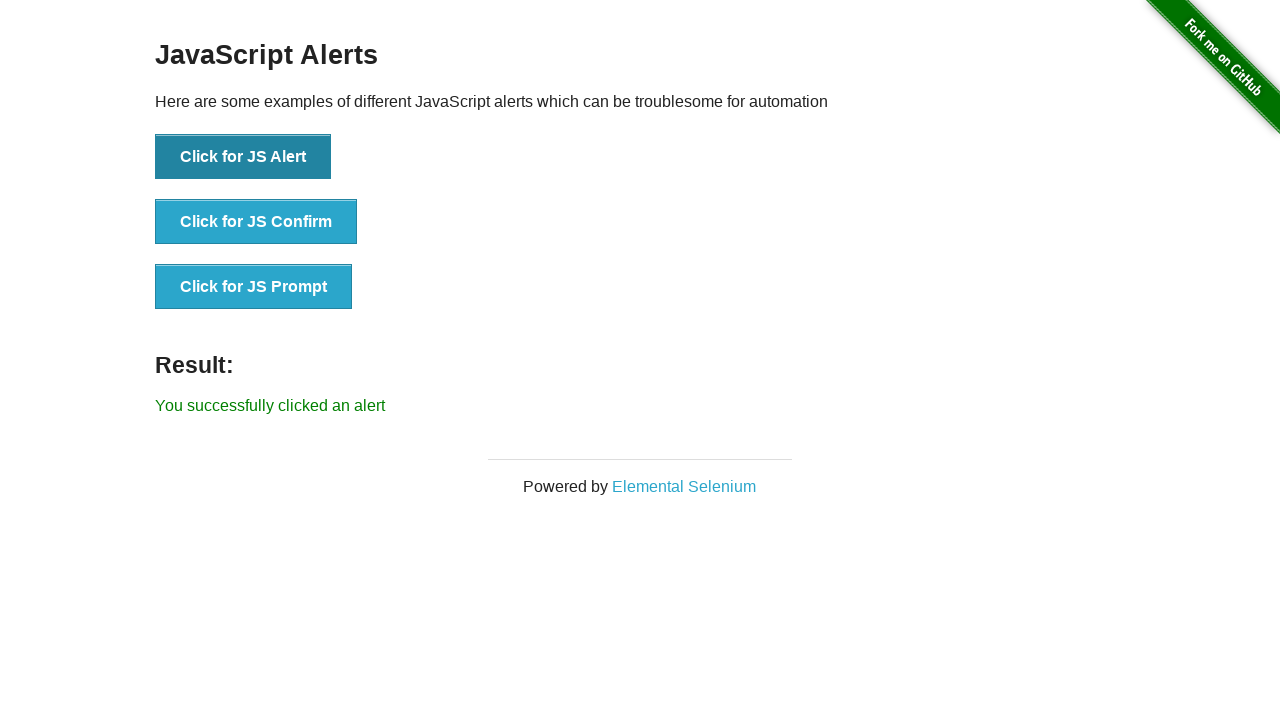

Clicked button to trigger confirm dialog at (256, 222) on [onclick='jsConfirm()']
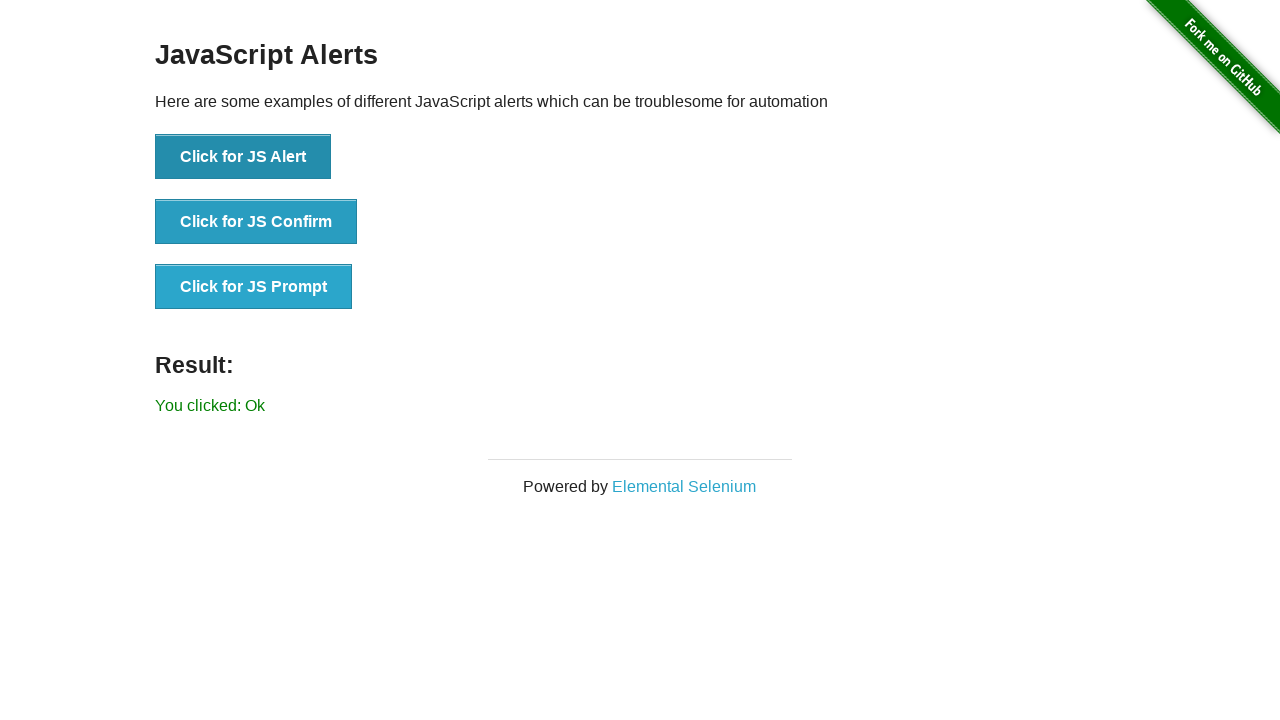

Registered dialog handler and dismissed confirm dialog
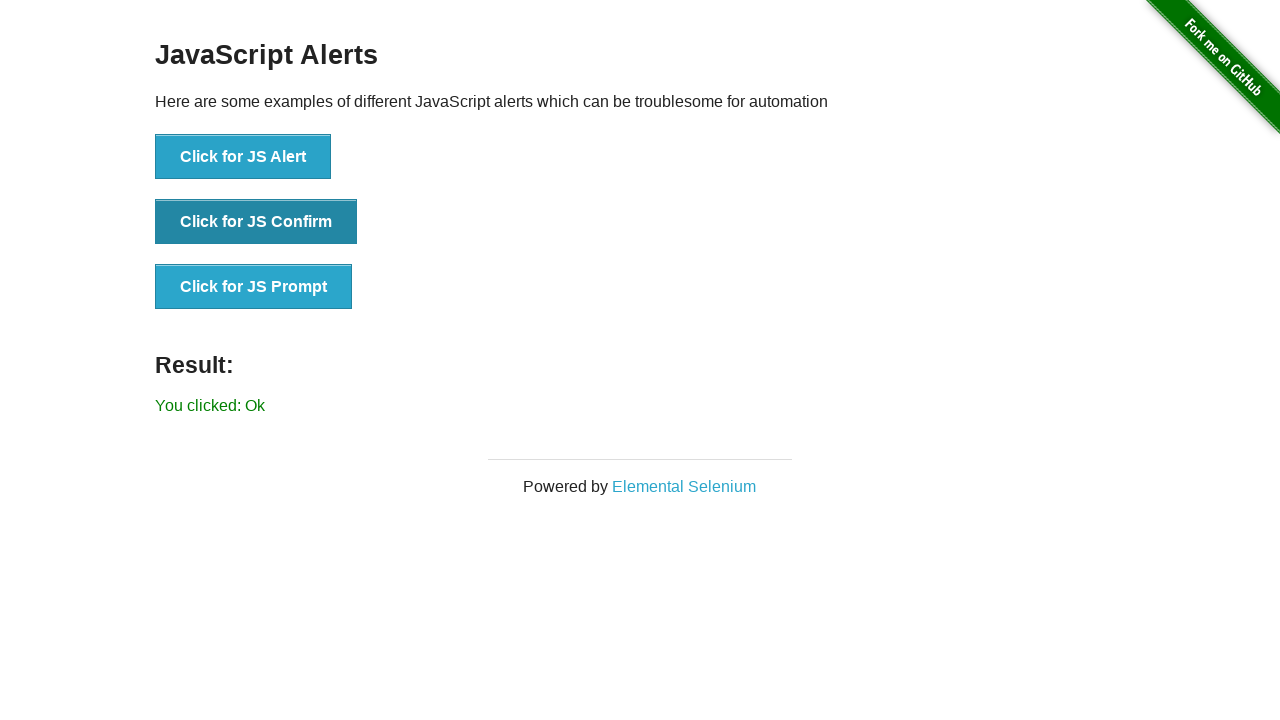

Retrieved confirm dismiss result: You clicked: Ok
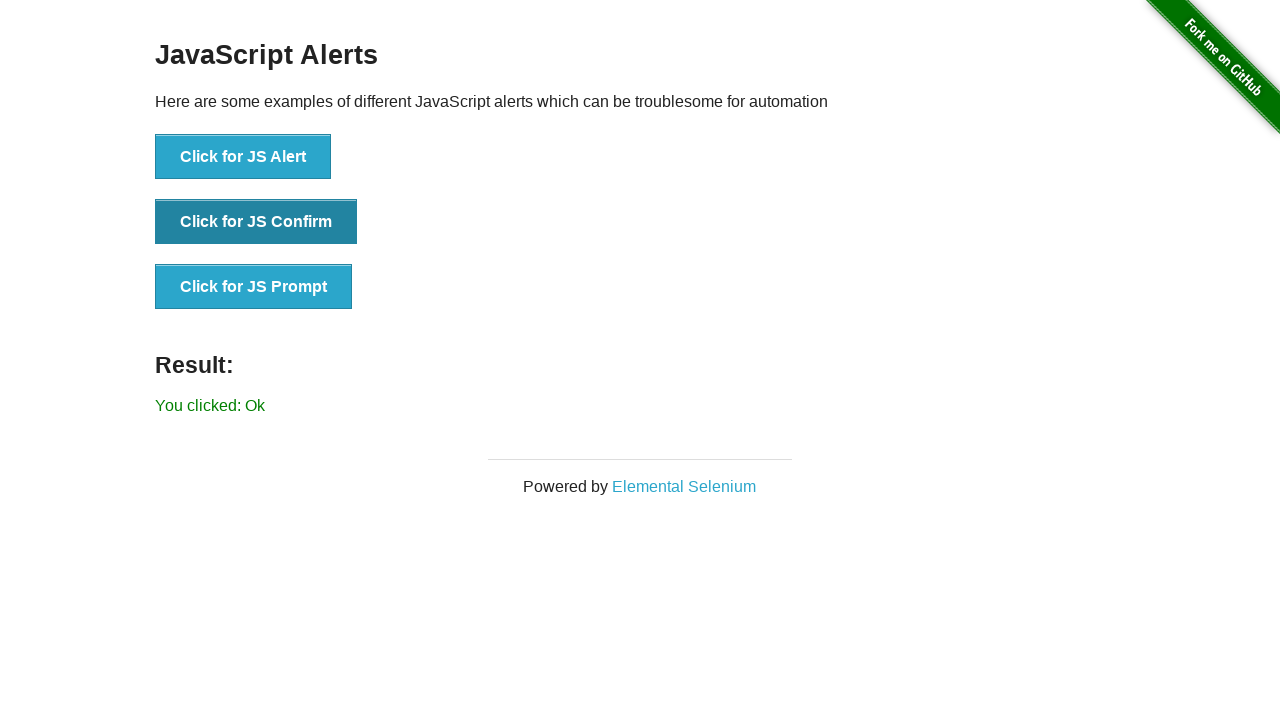

Clicked button to trigger prompt dialog at (254, 287) on [onclick='jsPrompt()']
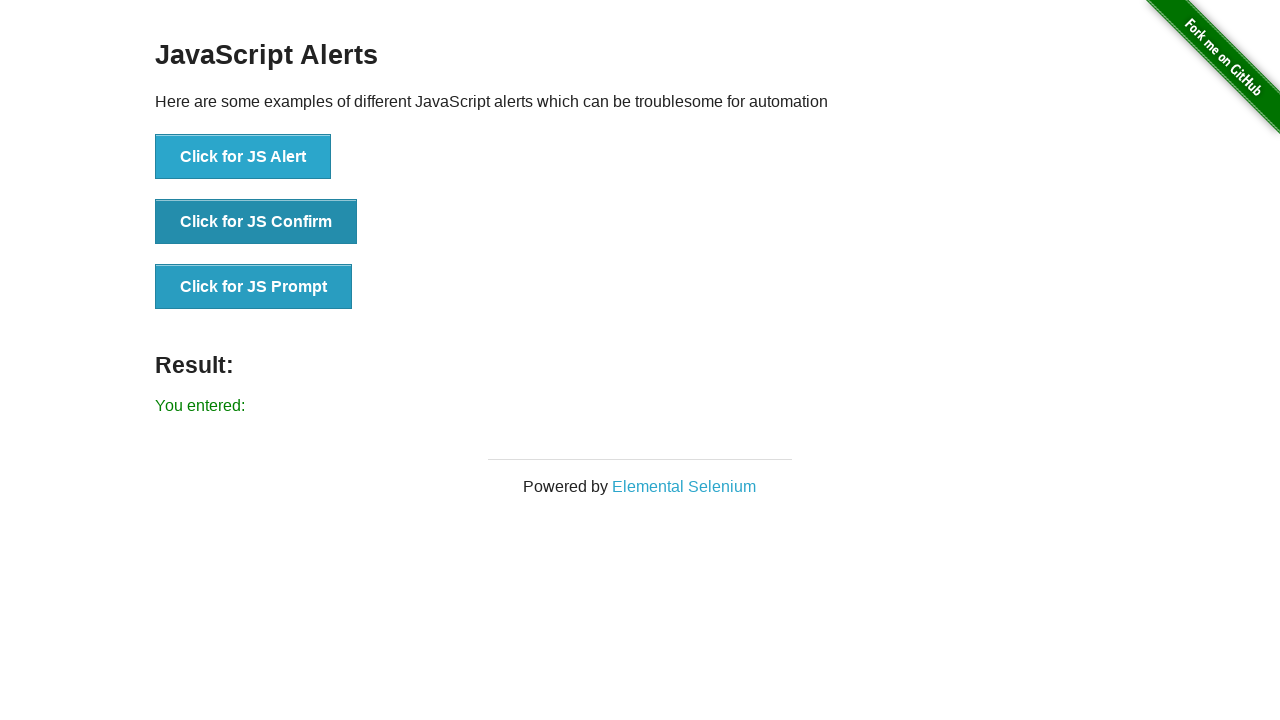

Registered dialog handler and accepted prompt with text 'Hello World'
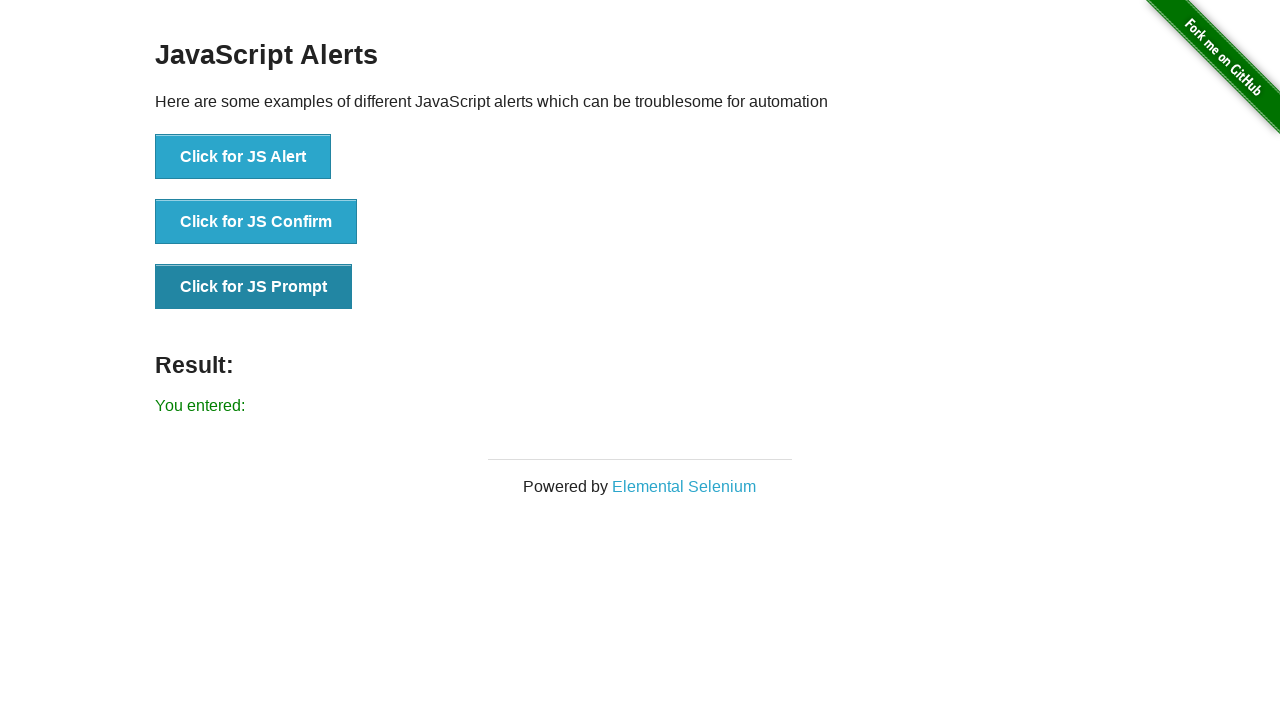

Retrieved prompt result: You entered: 
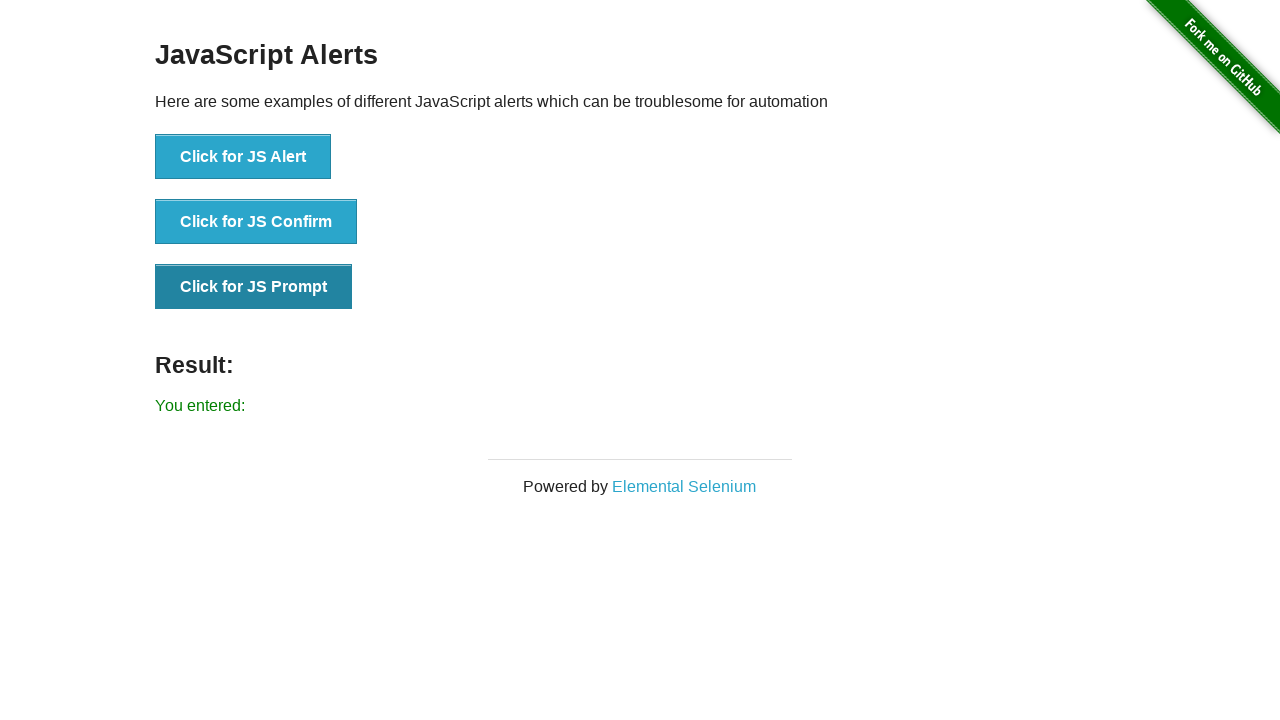

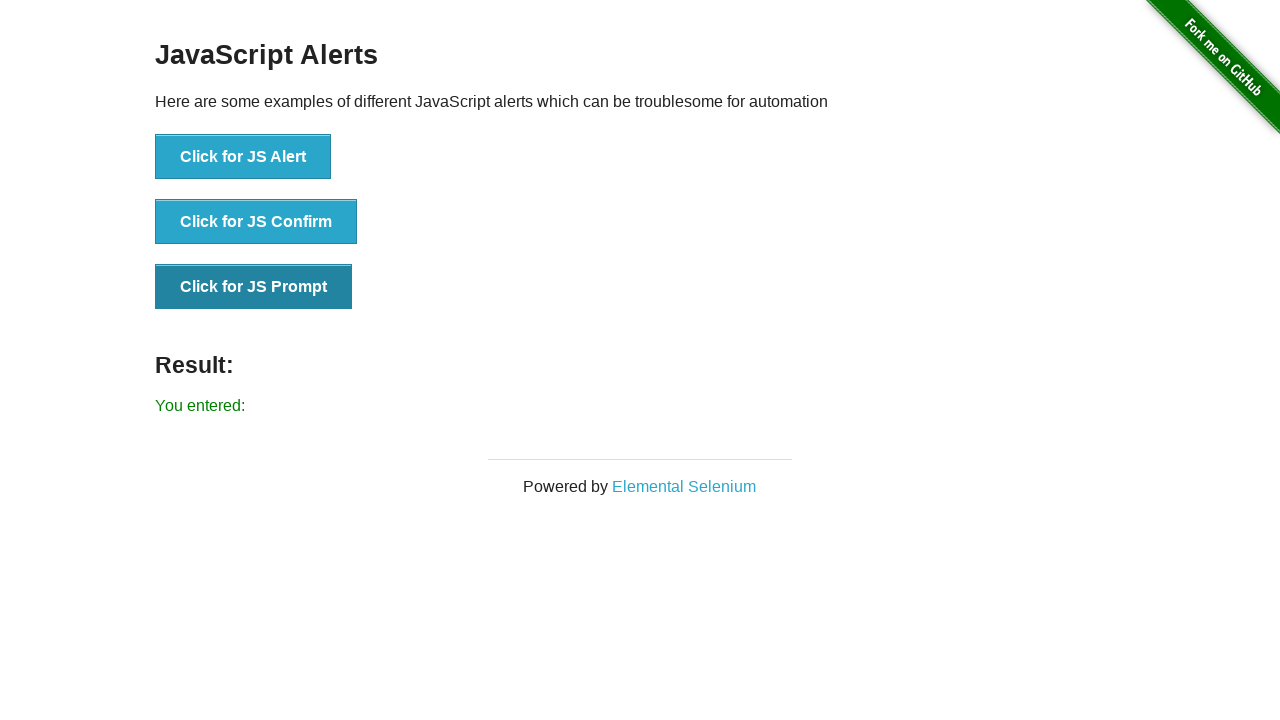